Tests finding and adding the item with the highest price to the shopping cart

Starting URL: https://jupiter.cloud.planittesting.com/#/shop

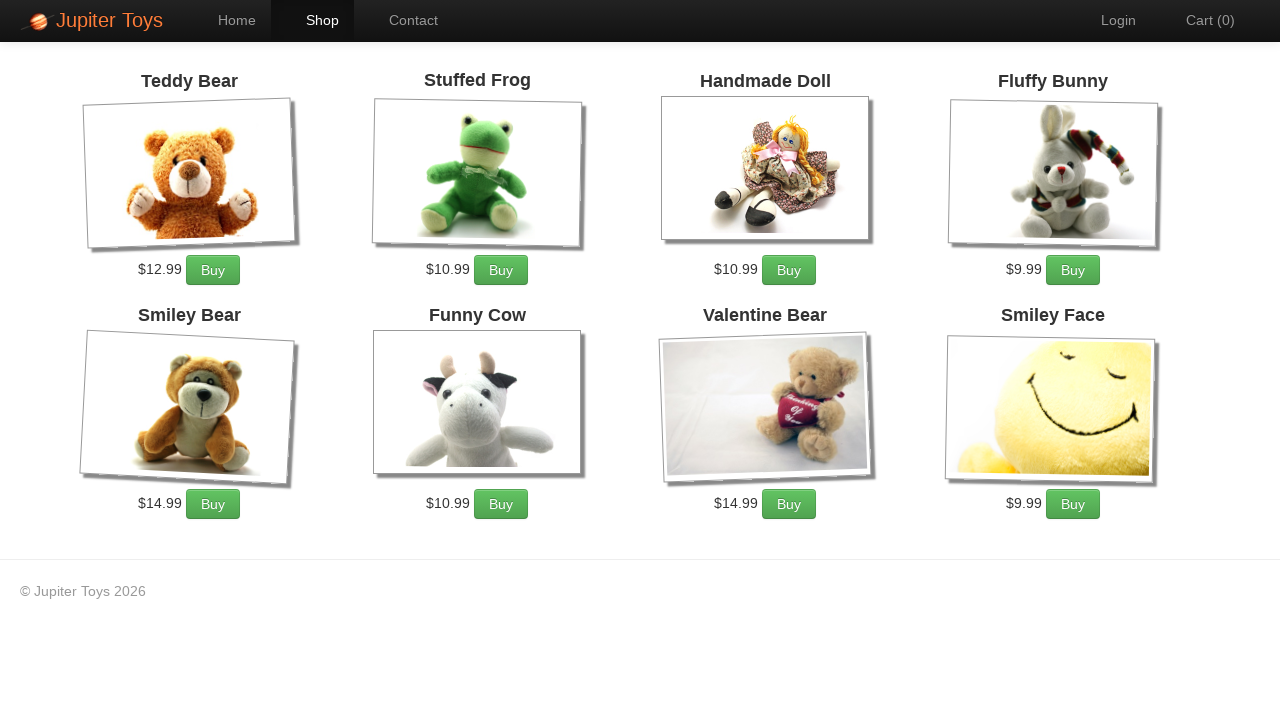

Waited for product prices to load
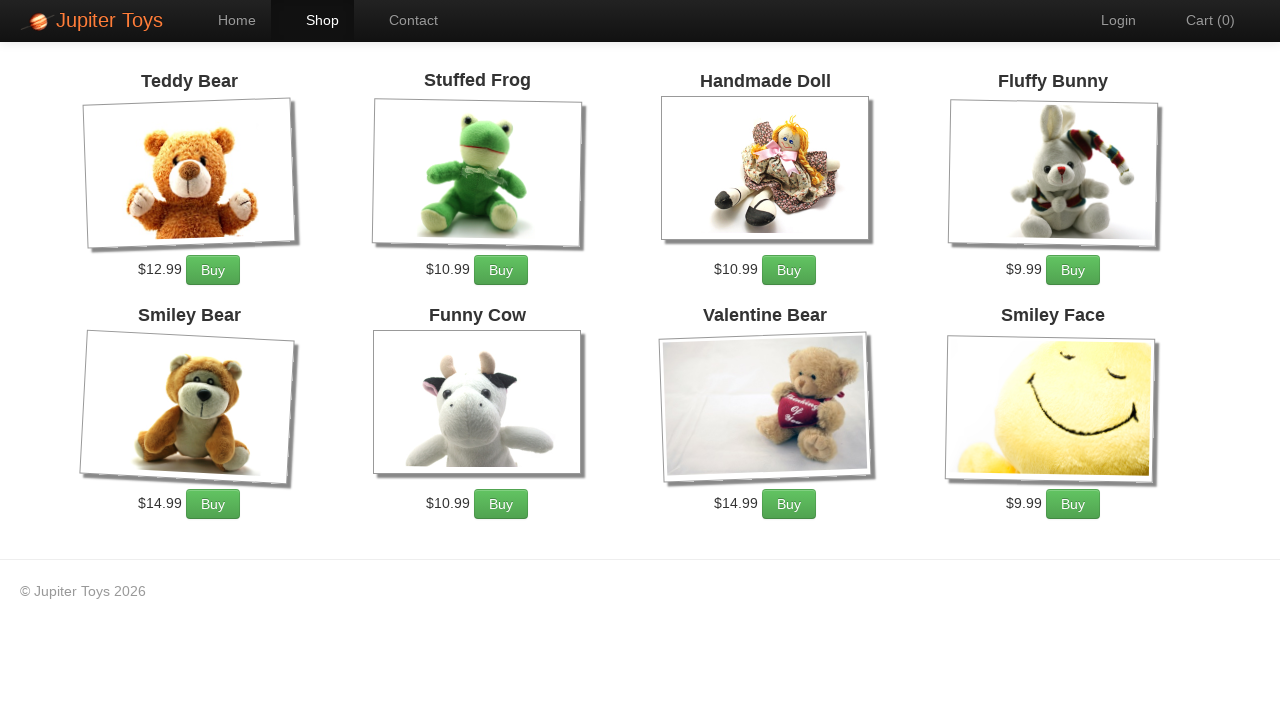

Retrieved all product price elements
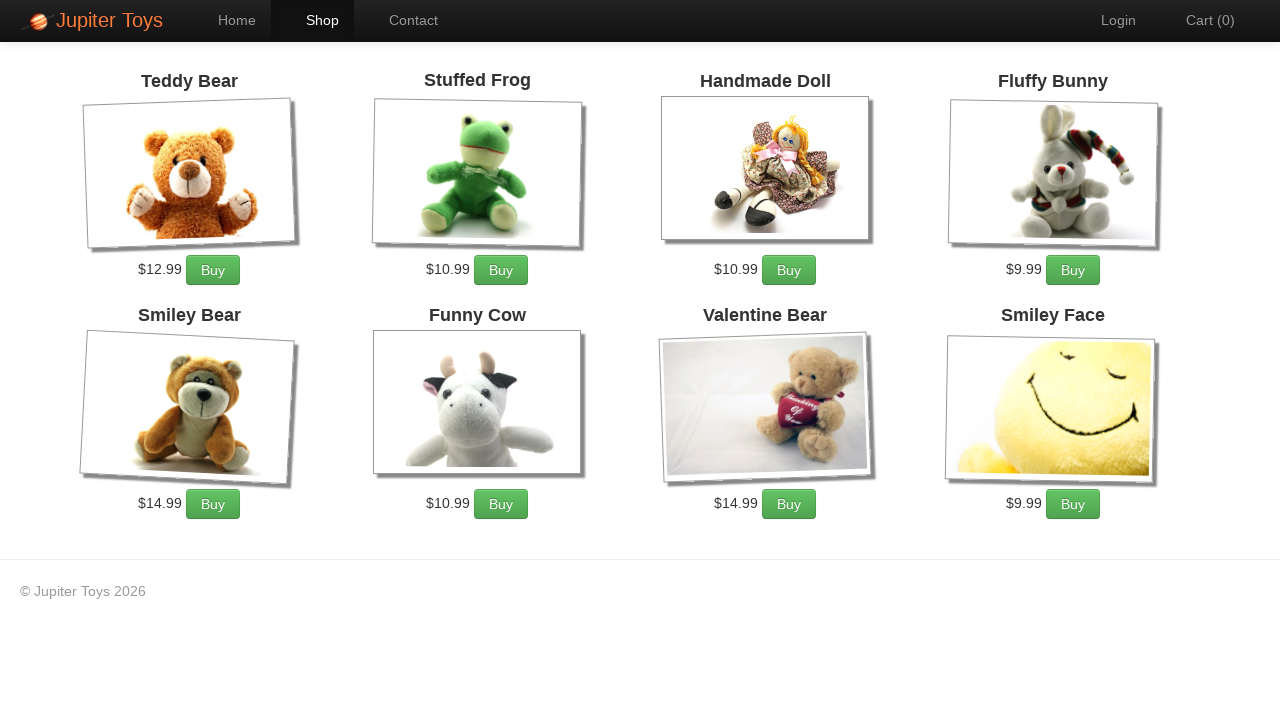

Identified highest priced item at index 4 with price $14.99
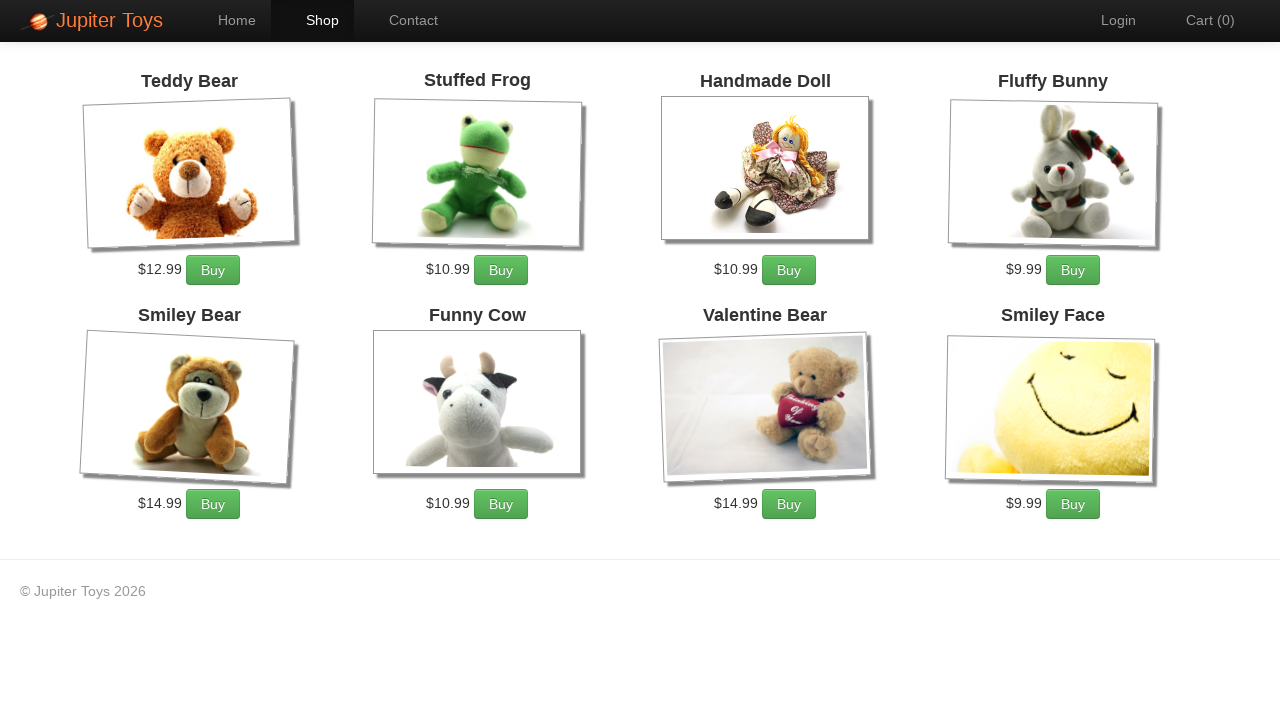

Retrieved all add to cart buttons
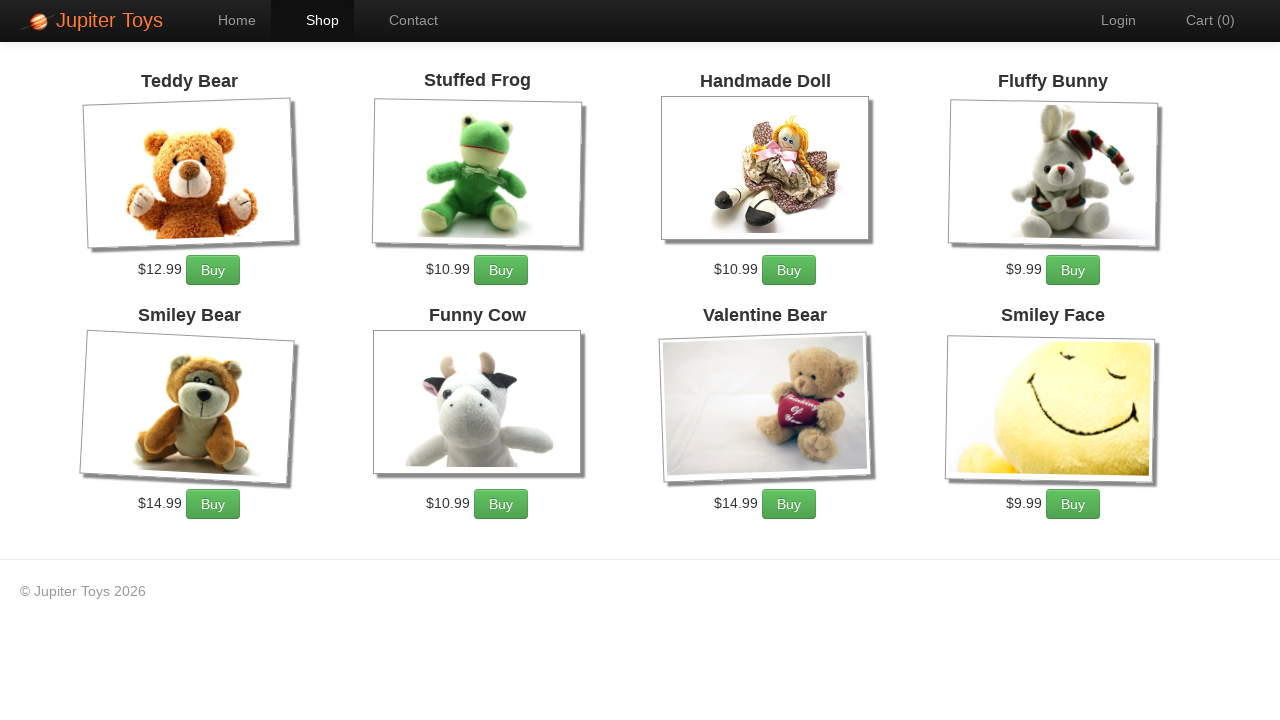

Clicked add to cart button for highest priced item ($14.99) at (213, 504) on .btn-success >> nth=4
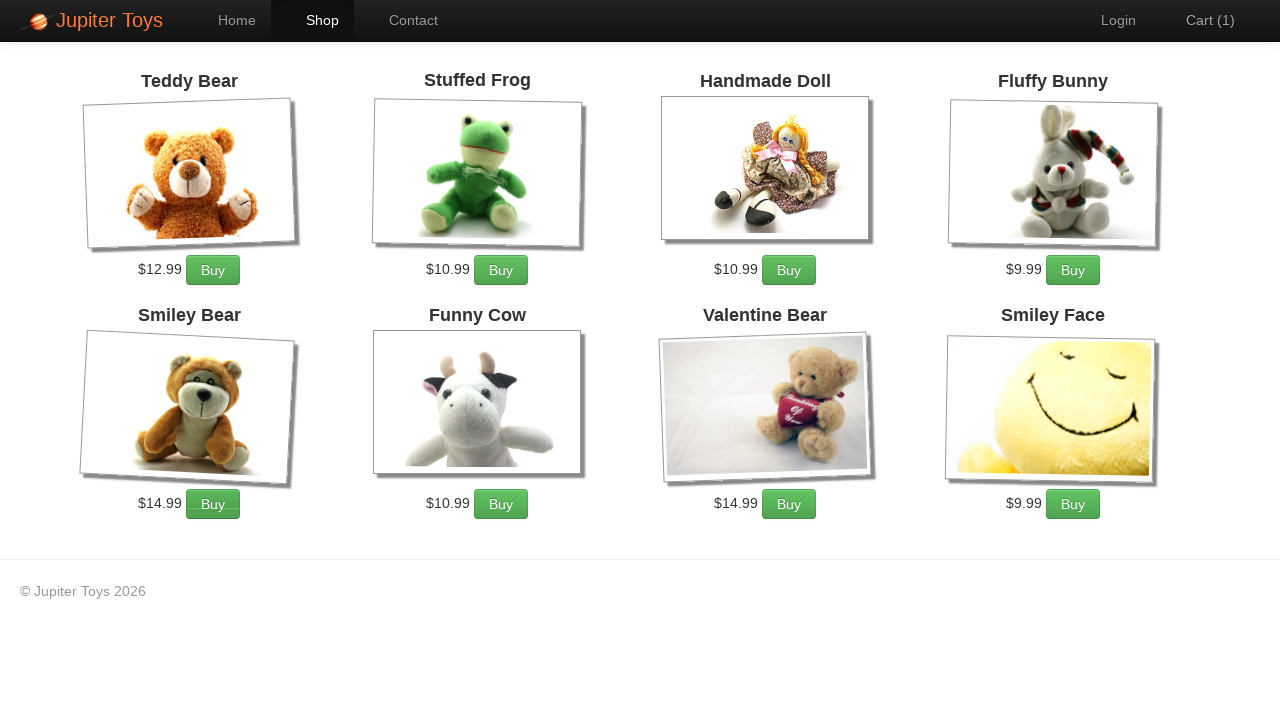

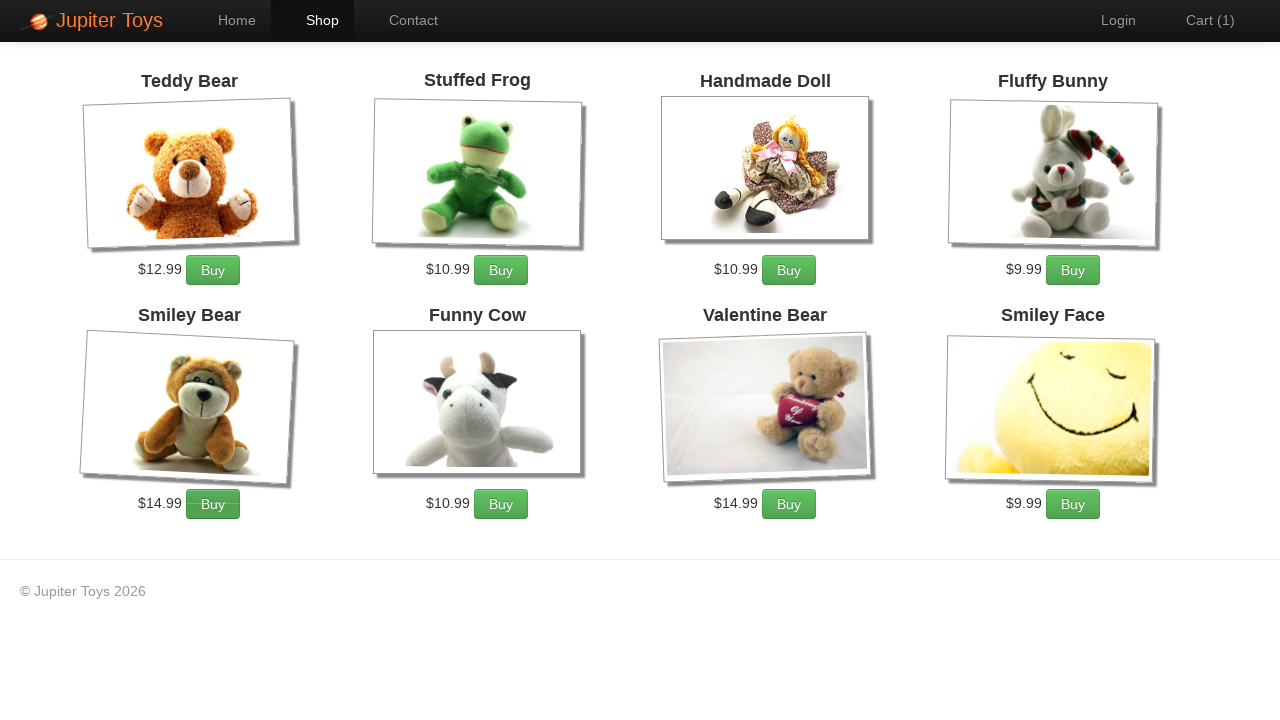